Tests registration form validation when invalid email format is provided, expecting error alert

Starting URL: http://automationbykrishna.com/#

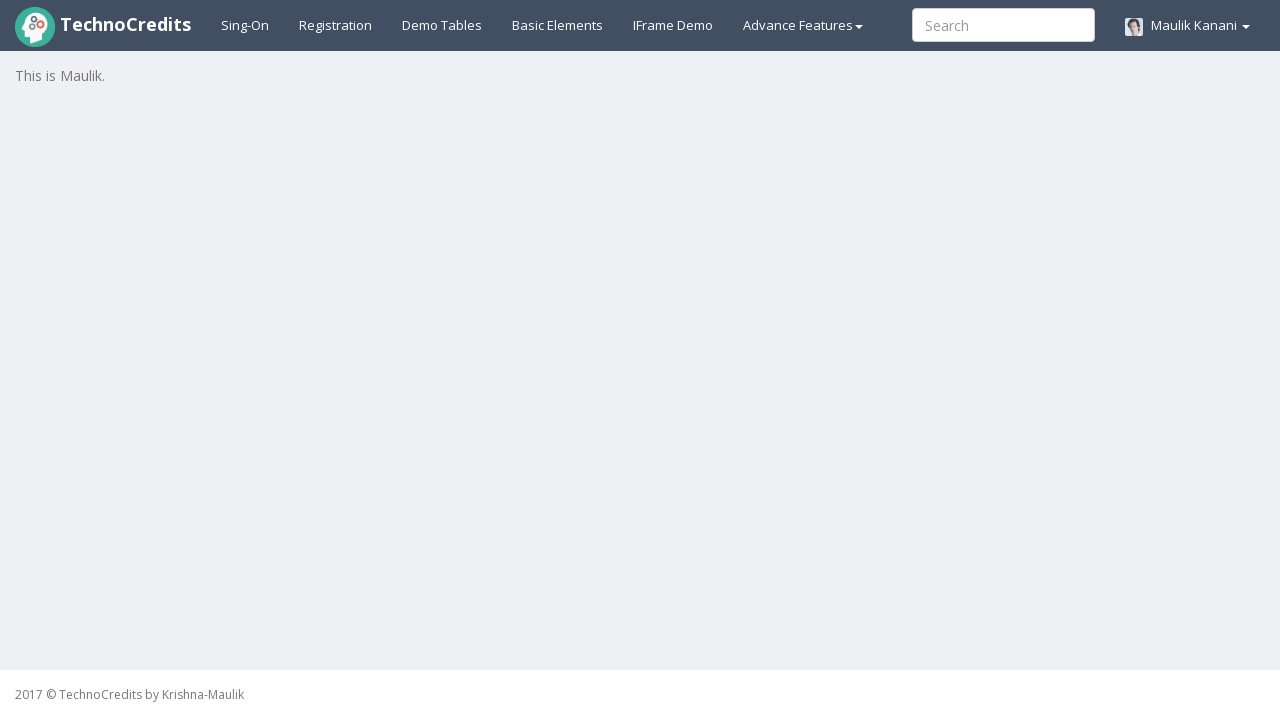

Clicked on registration link at (336, 25) on a#registration2
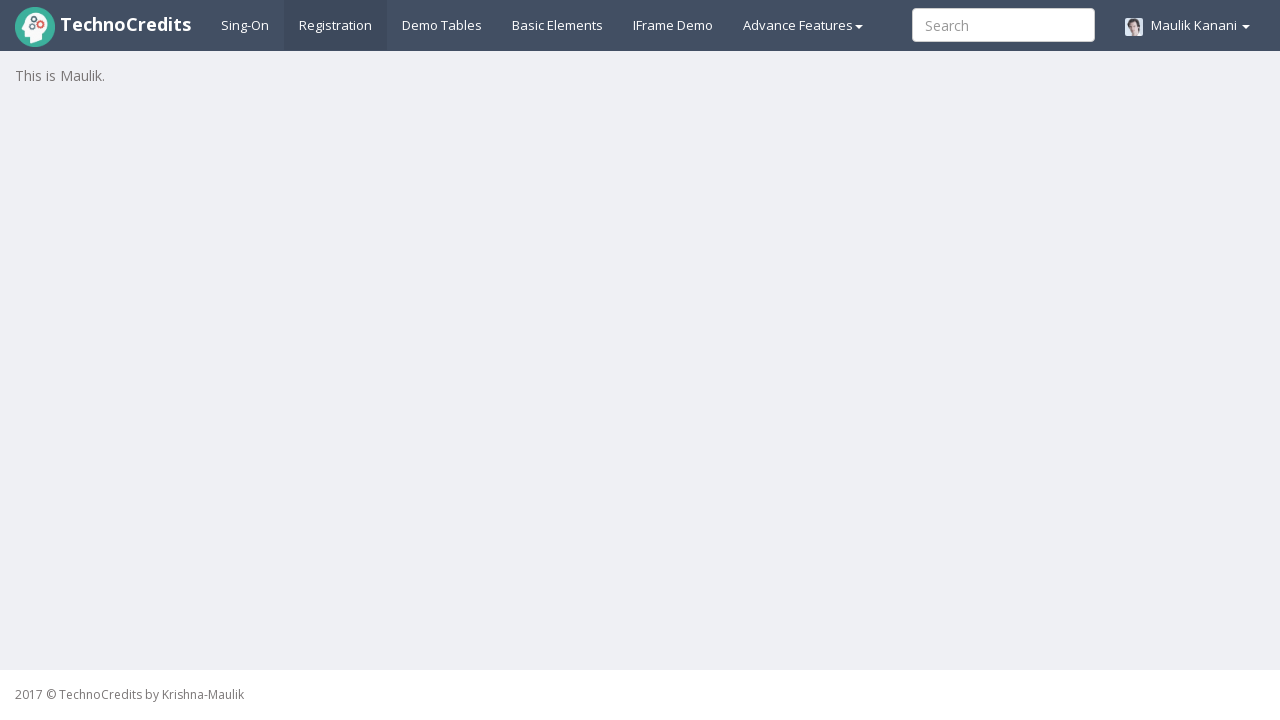

Filled Full Name field with 'Sarah Miller' on input[placeholder='Full Name']
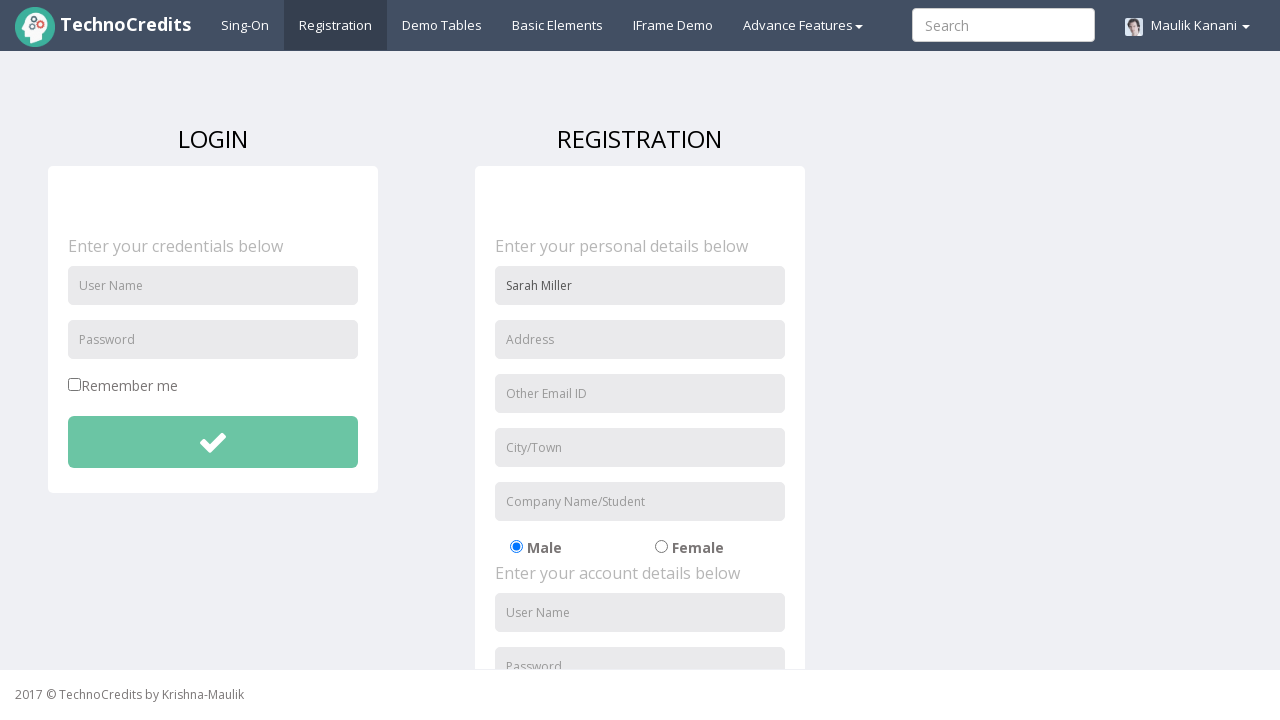

Filled Address field with '321 Cedar Lane' on input[placeholder='Address']
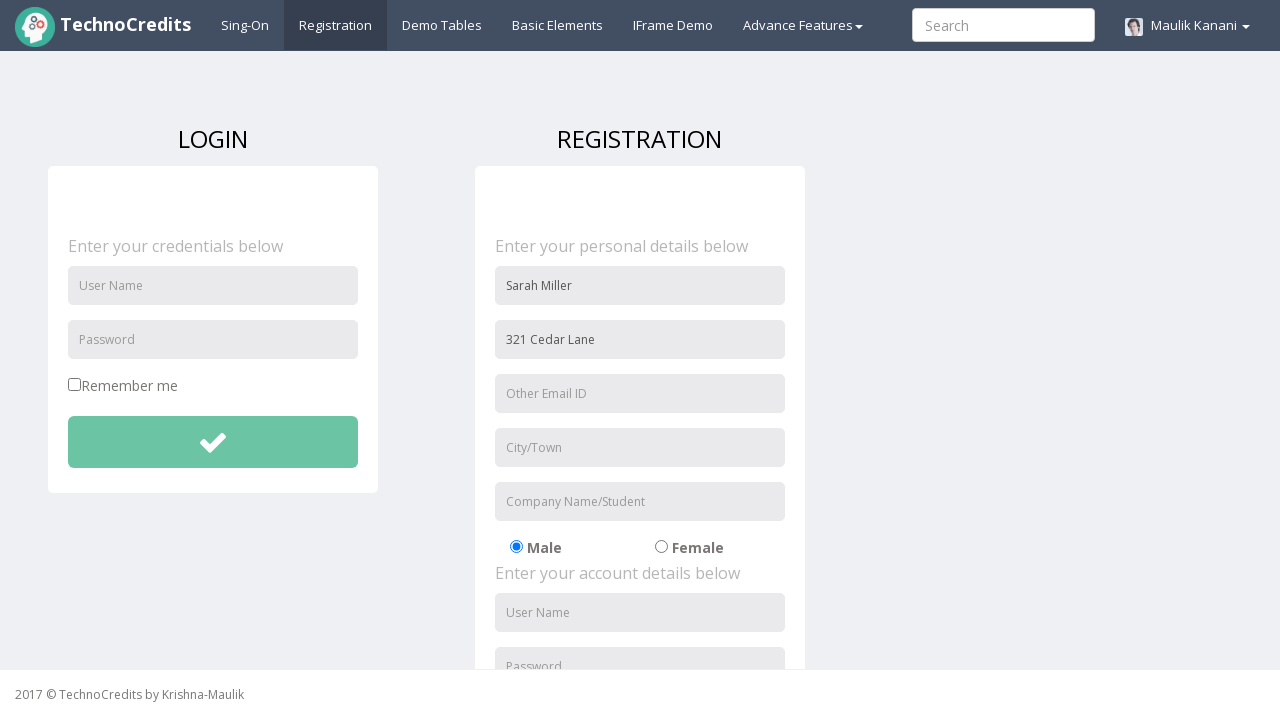

Filled Email field with invalid format 'sarah.miller@gmail' (missing domain extension) on input[placeholder='Other Email ID']
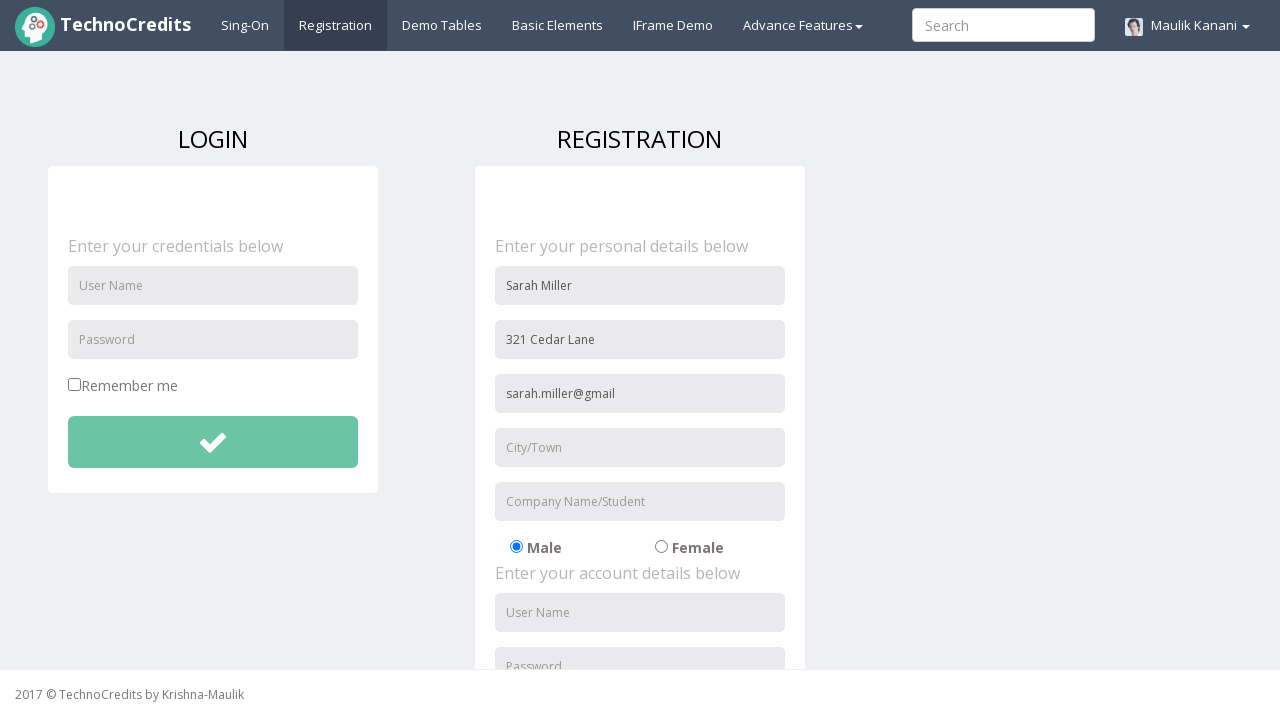

Filled City/Town field with 'Portland' on input[placeholder='City/Town']
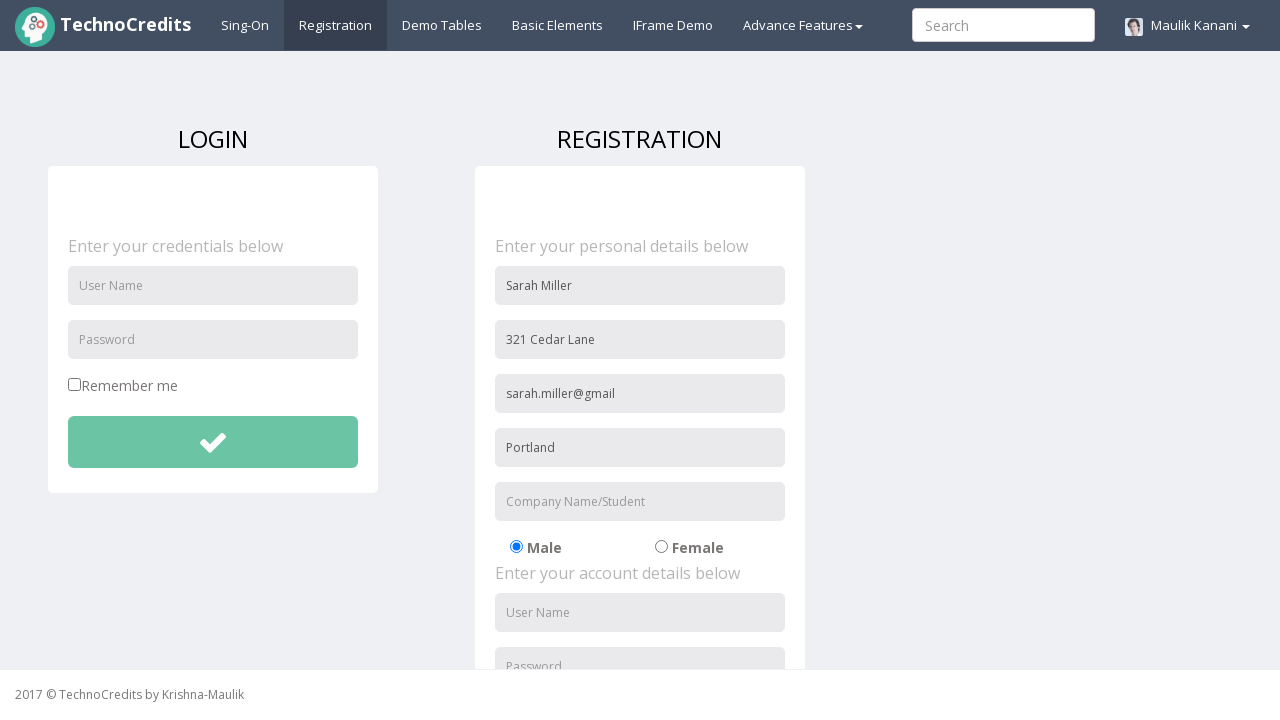

Filled Company Name field with 'WebDev Solutions' on input[placeholder='Company Name/Student']
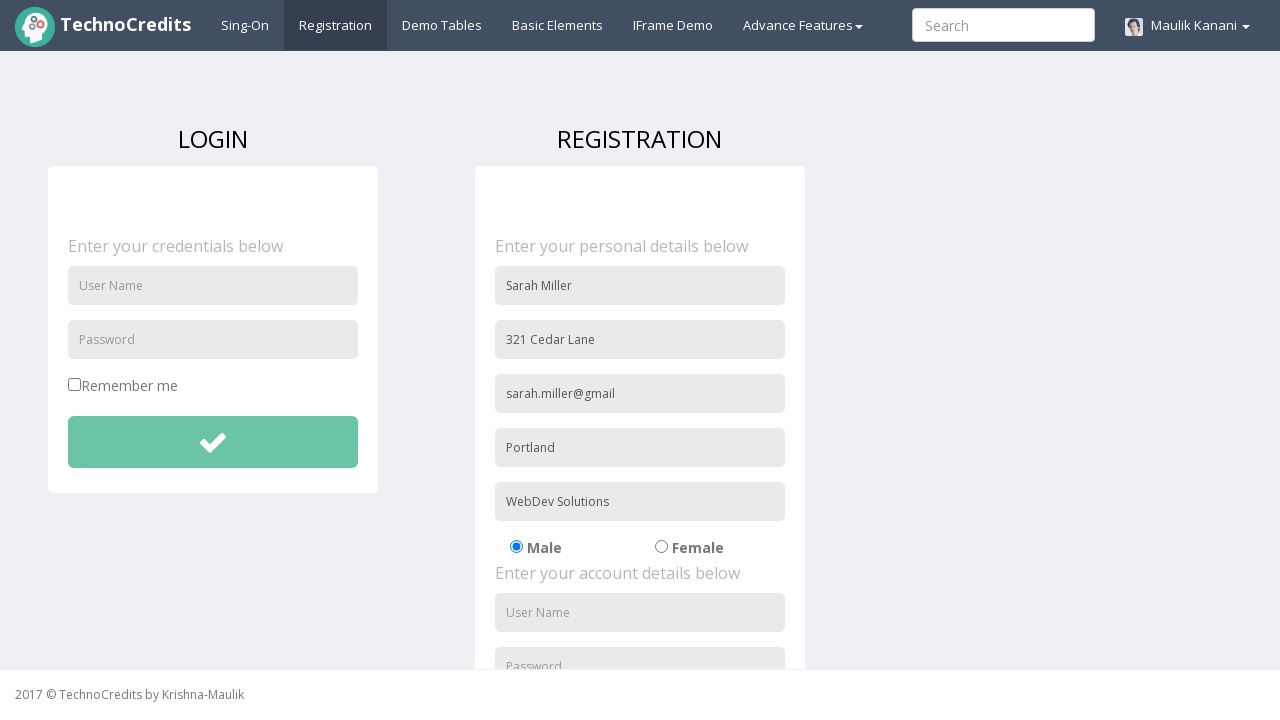

Selected radio button option at (661, 547) on label input#radio-02
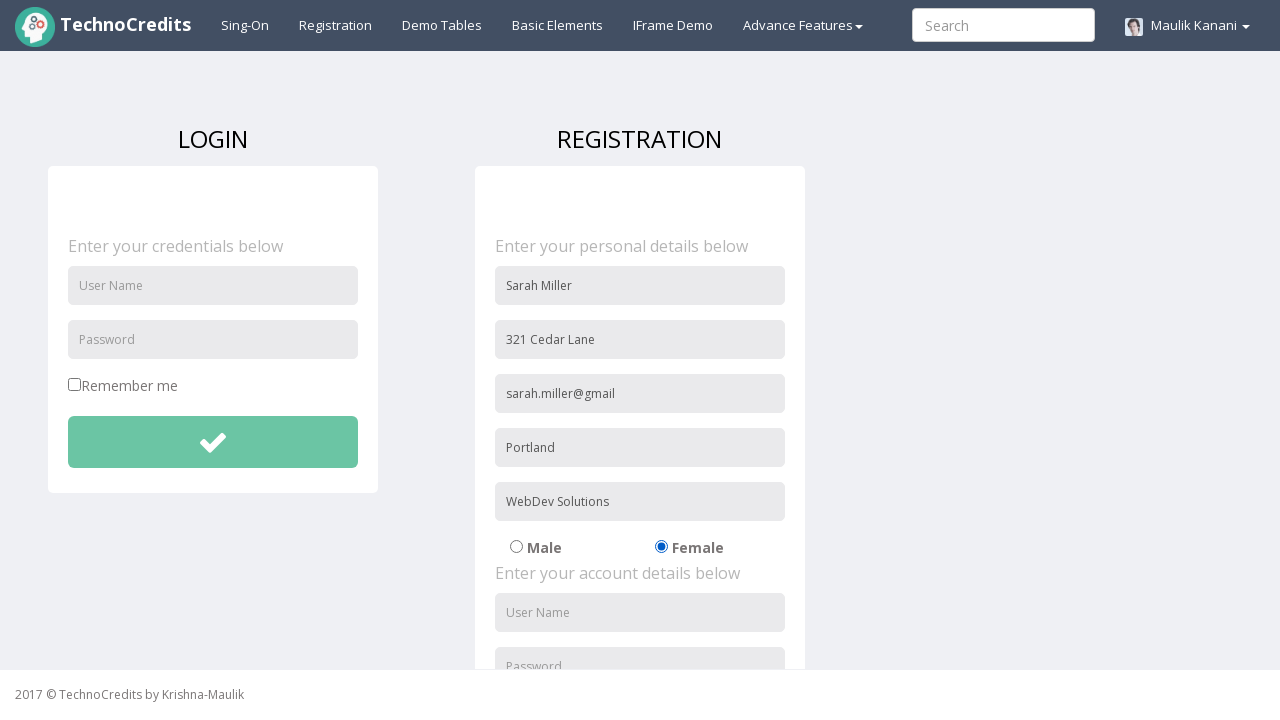

Filled Username field with 'sarahmiller' on input#usernameReg
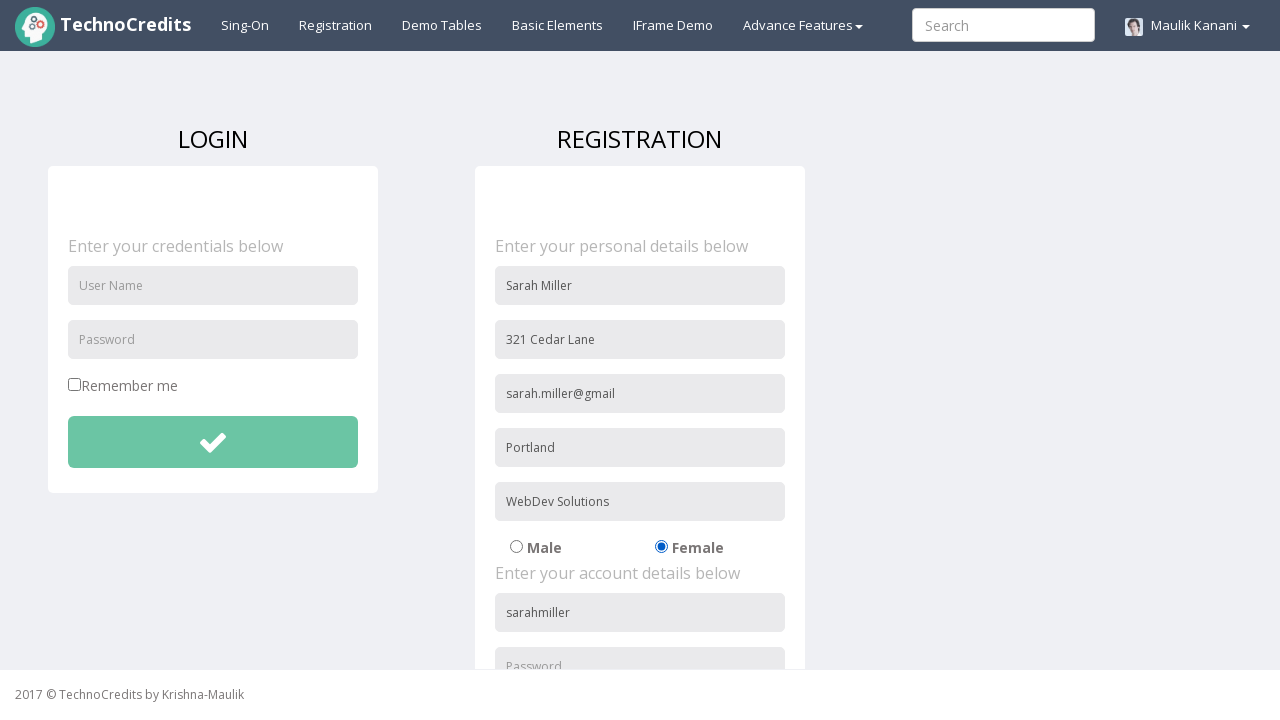

Filled Password field with 'sarah456' on input#passwordReg
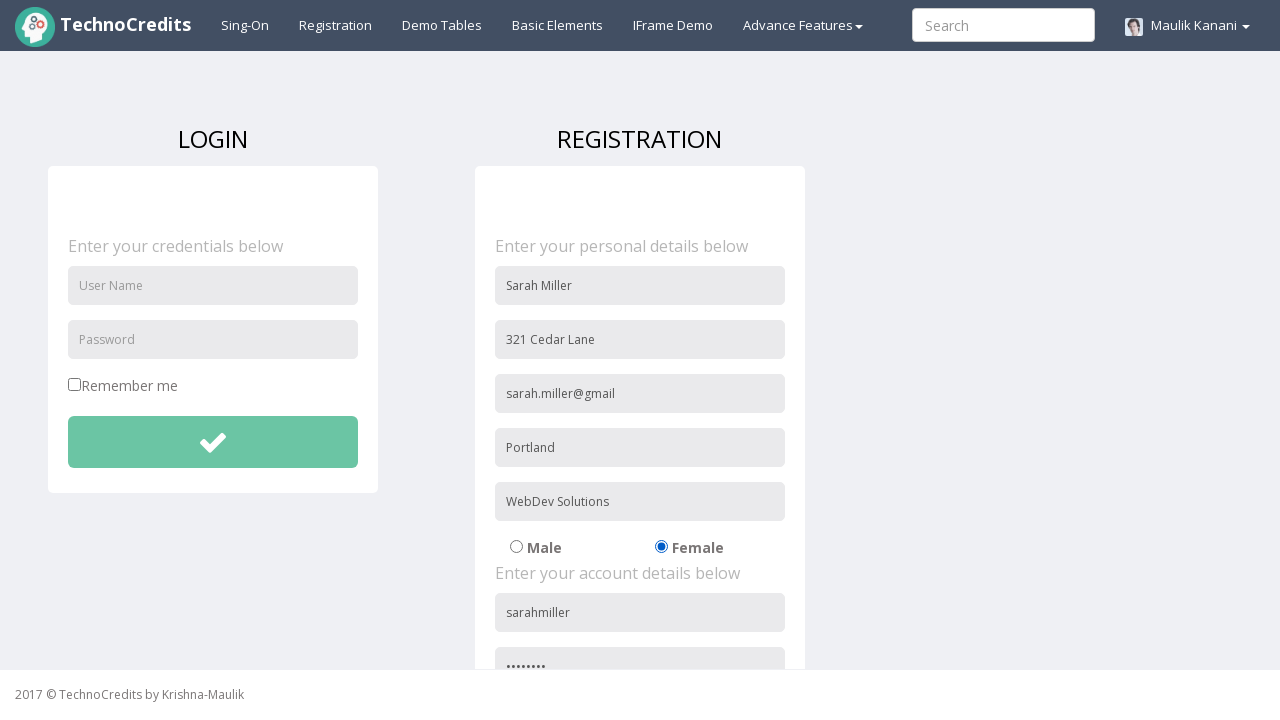

Filled Re-password field with 'sarah456' on input#repasswordReg
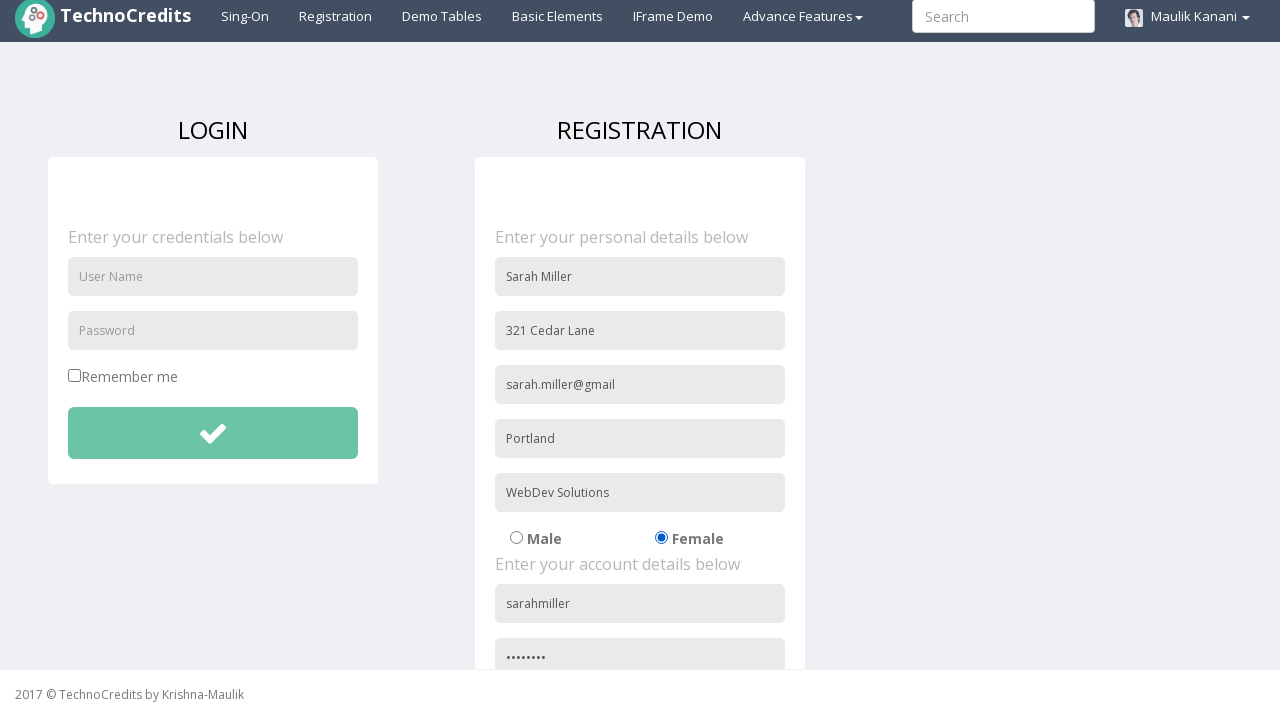

Checked agreement checkbox at (481, 601) on input#signupAgreement
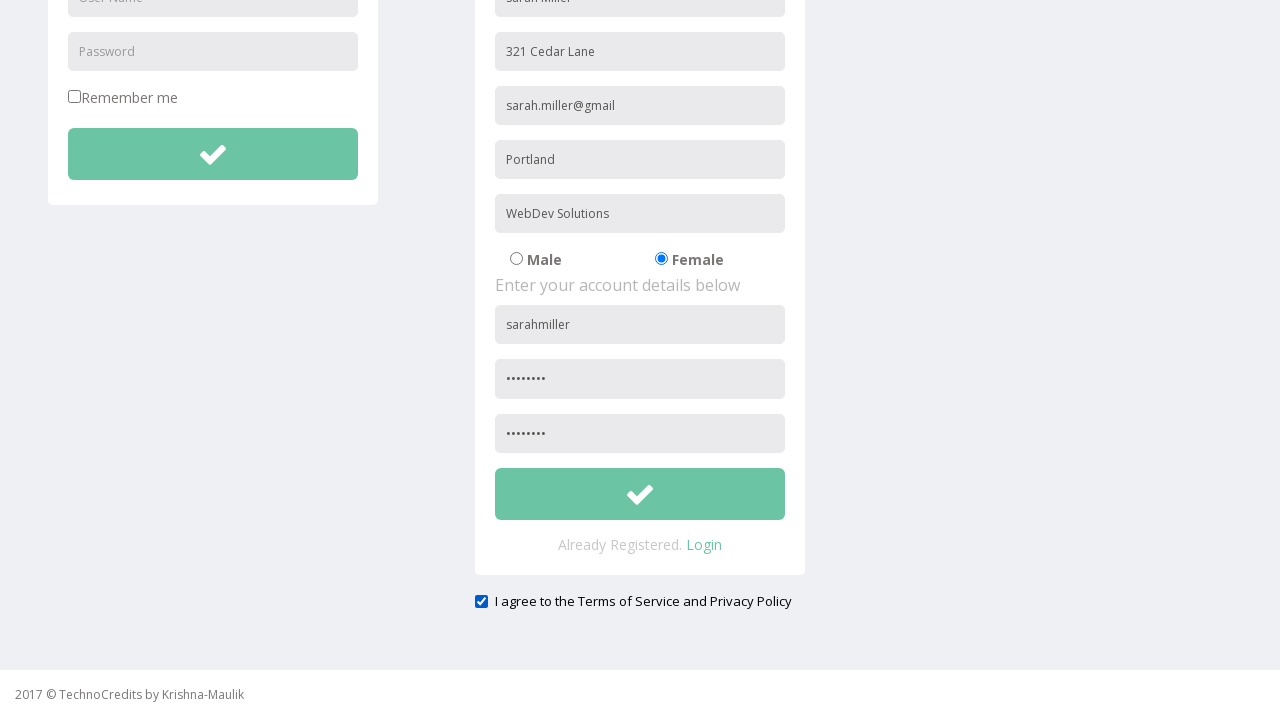

Clicked Sign Up button at (640, 494) on button#btnsubmitsignUp
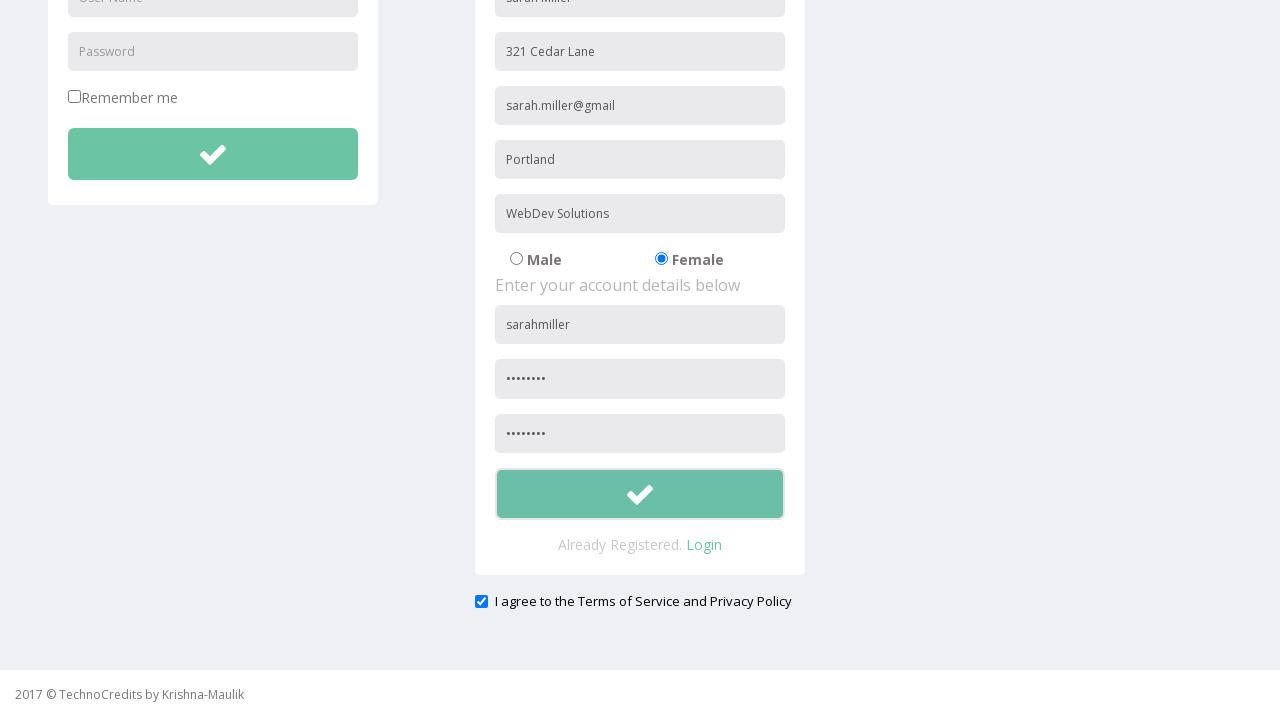

Set up dialog handler to accept error alert for invalid email format
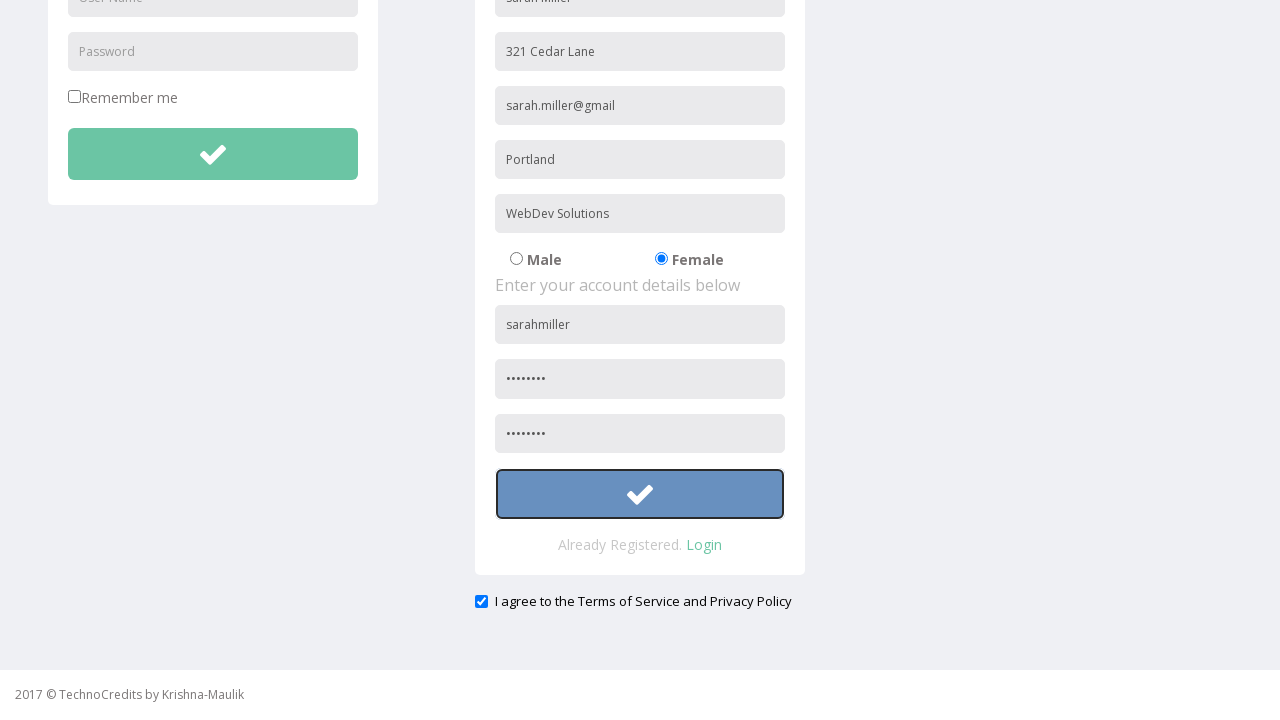

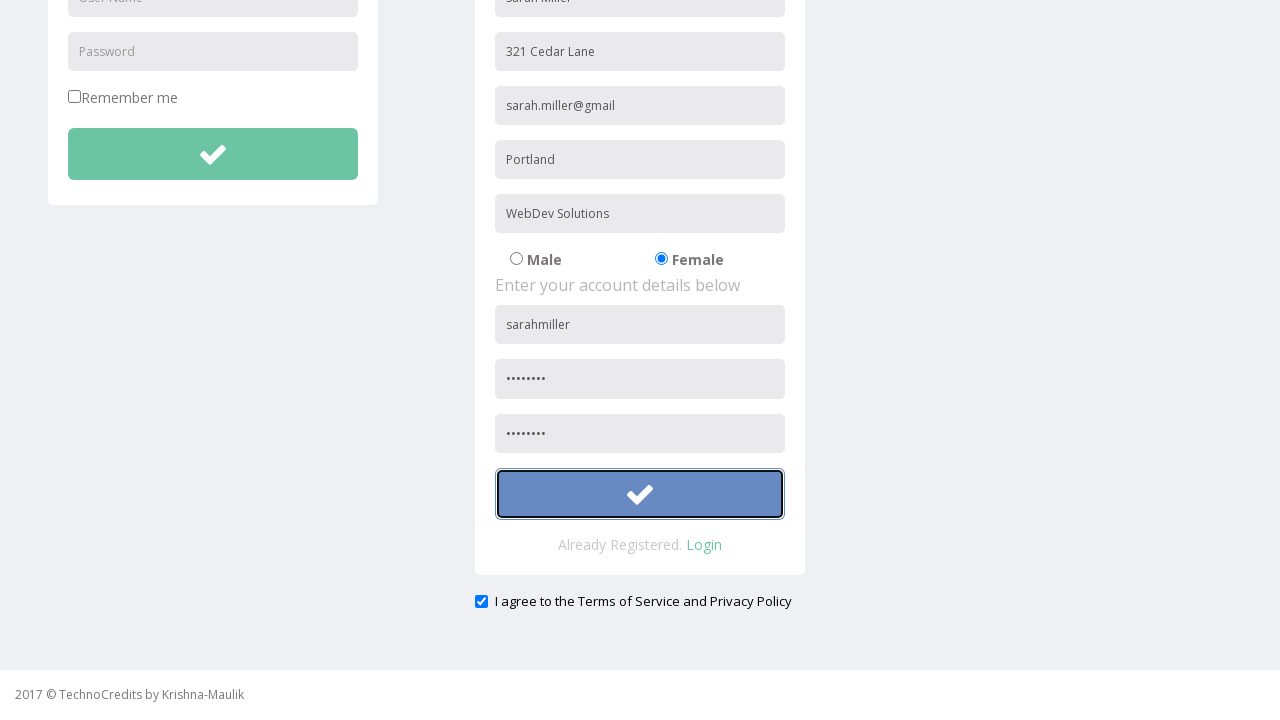